Tests that other controls are hidden when editing a todo item

Starting URL: https://demo.playwright.dev/todomvc

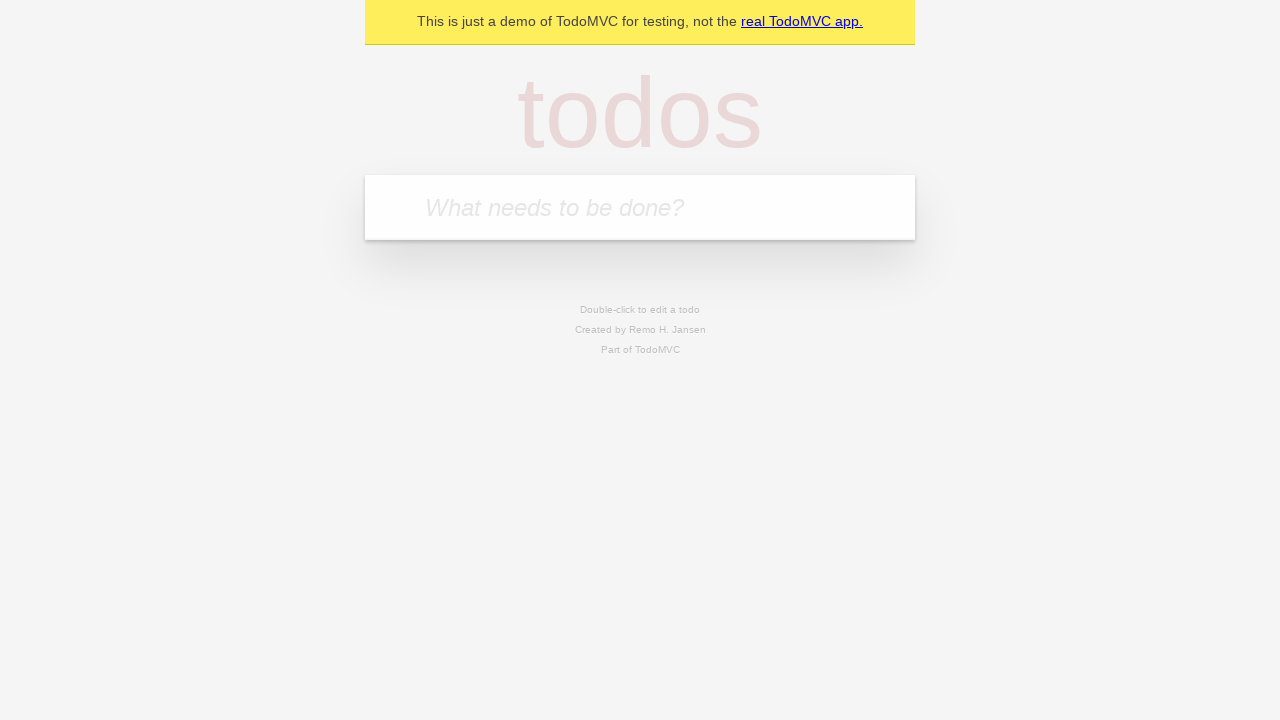

Filled todo input with 'buy some cheese' on internal:attr=[placeholder="What needs to be done?"i]
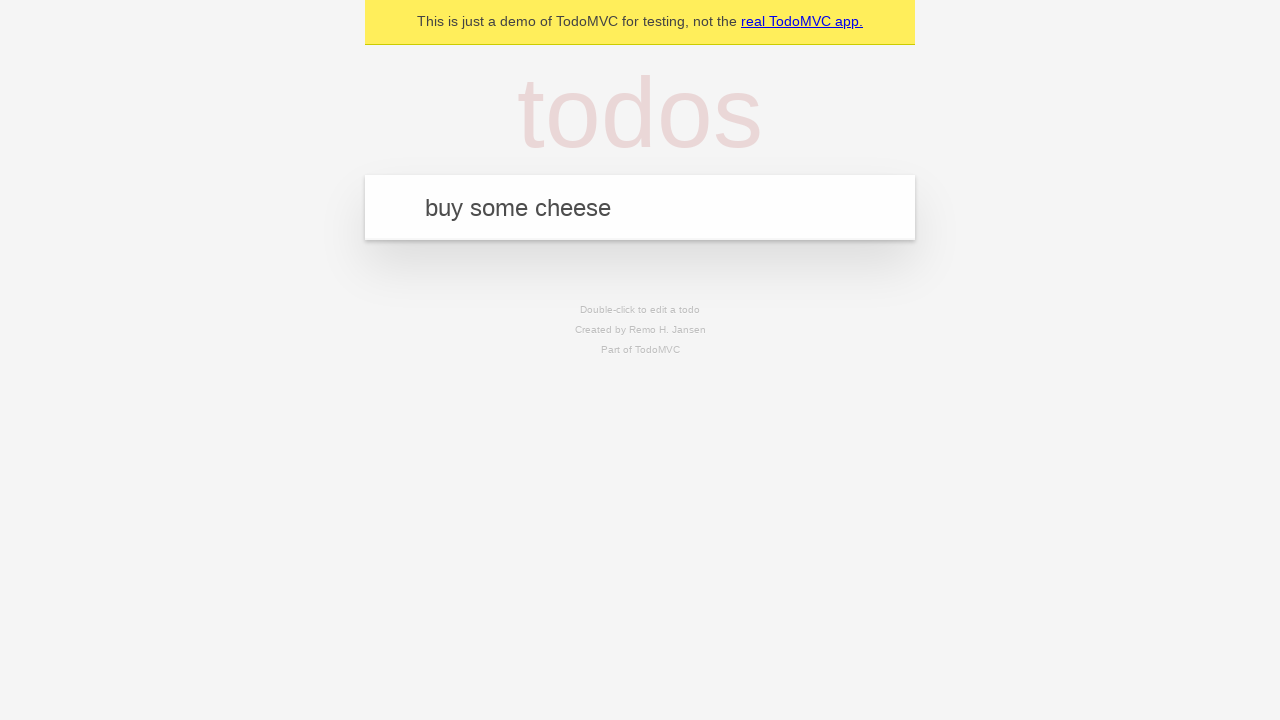

Pressed Enter to create todo 'buy some cheese' on internal:attr=[placeholder="What needs to be done?"i]
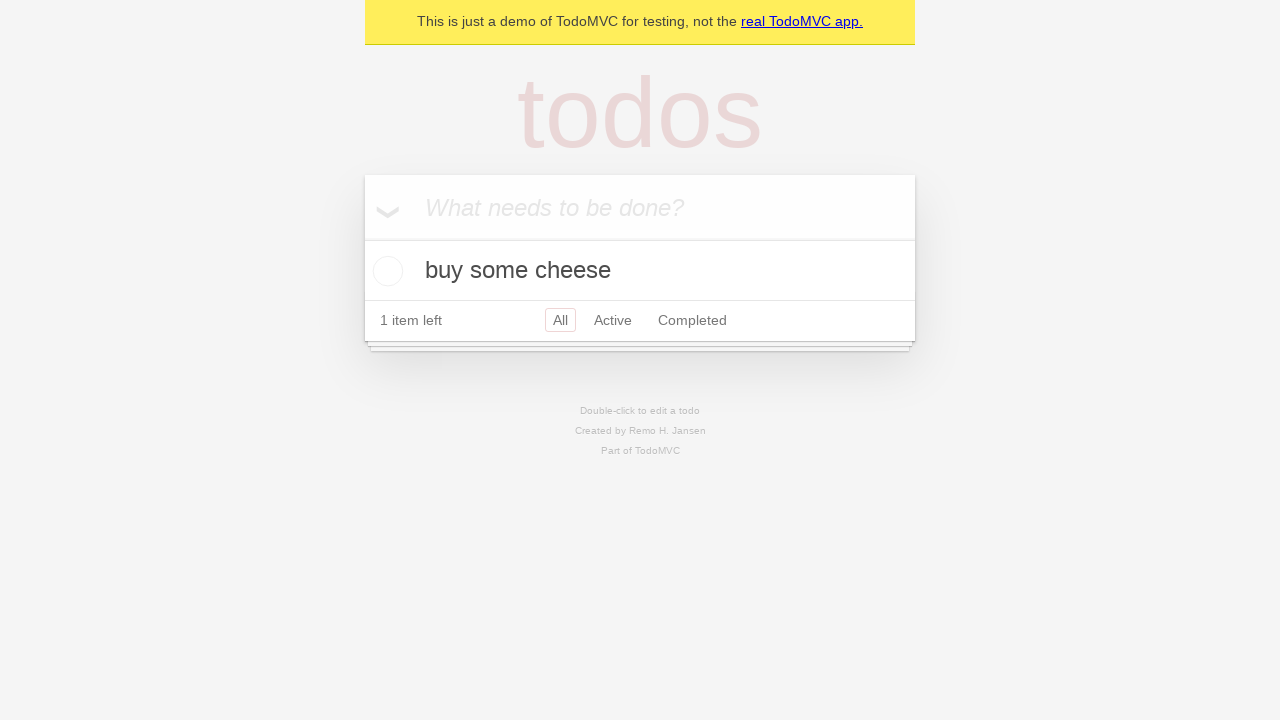

Filled todo input with 'feed the cat' on internal:attr=[placeholder="What needs to be done?"i]
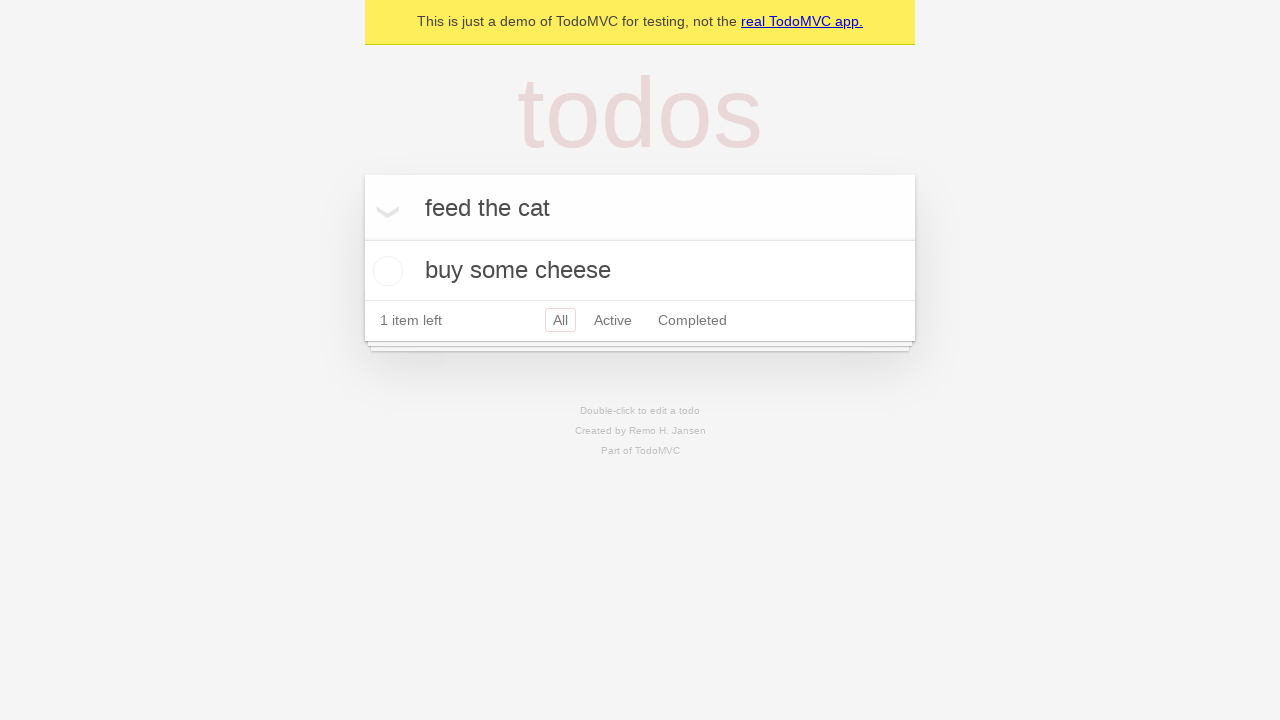

Pressed Enter to create todo 'feed the cat' on internal:attr=[placeholder="What needs to be done?"i]
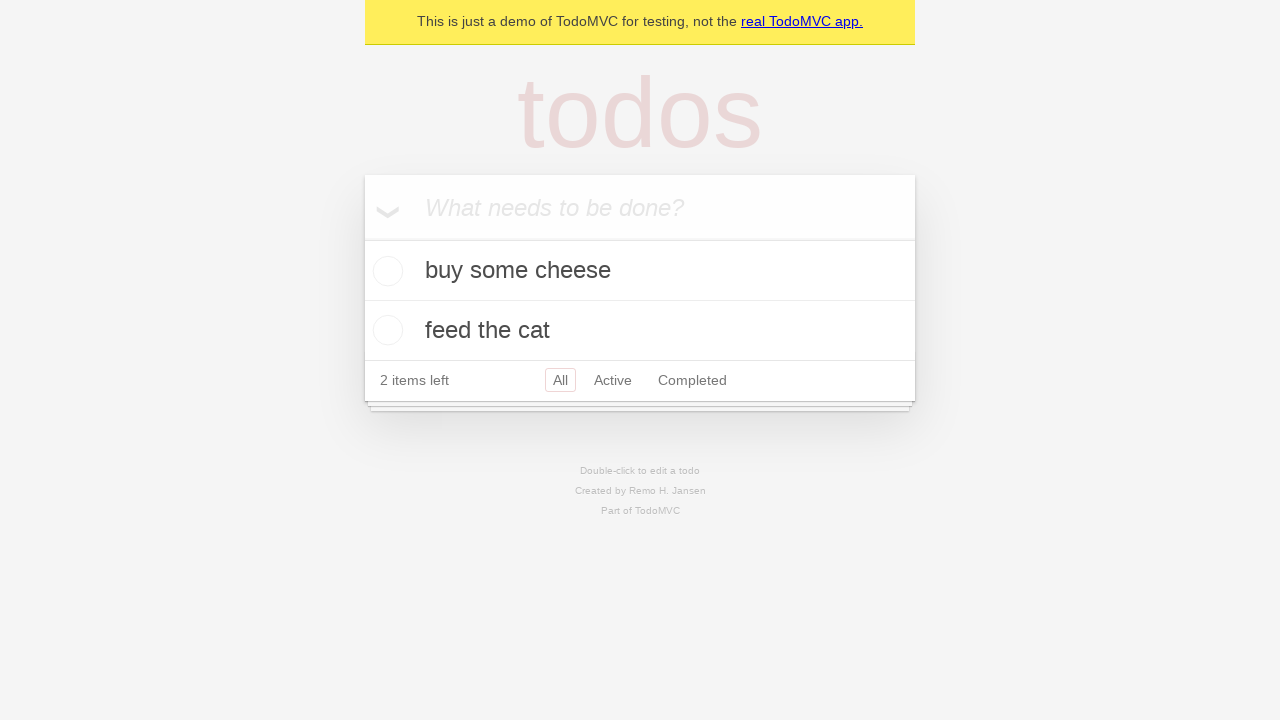

Filled todo input with 'book a doctors appointment' on internal:attr=[placeholder="What needs to be done?"i]
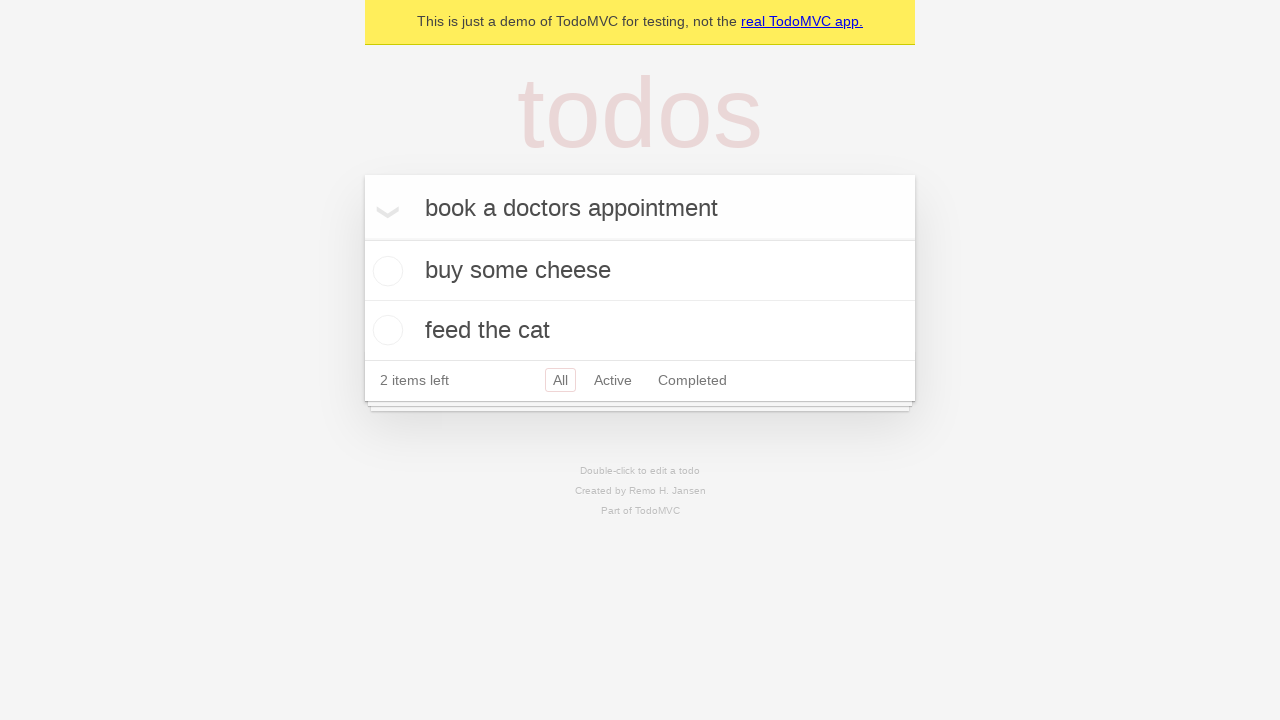

Pressed Enter to create todo 'book a doctors appointment' on internal:attr=[placeholder="What needs to be done?"i]
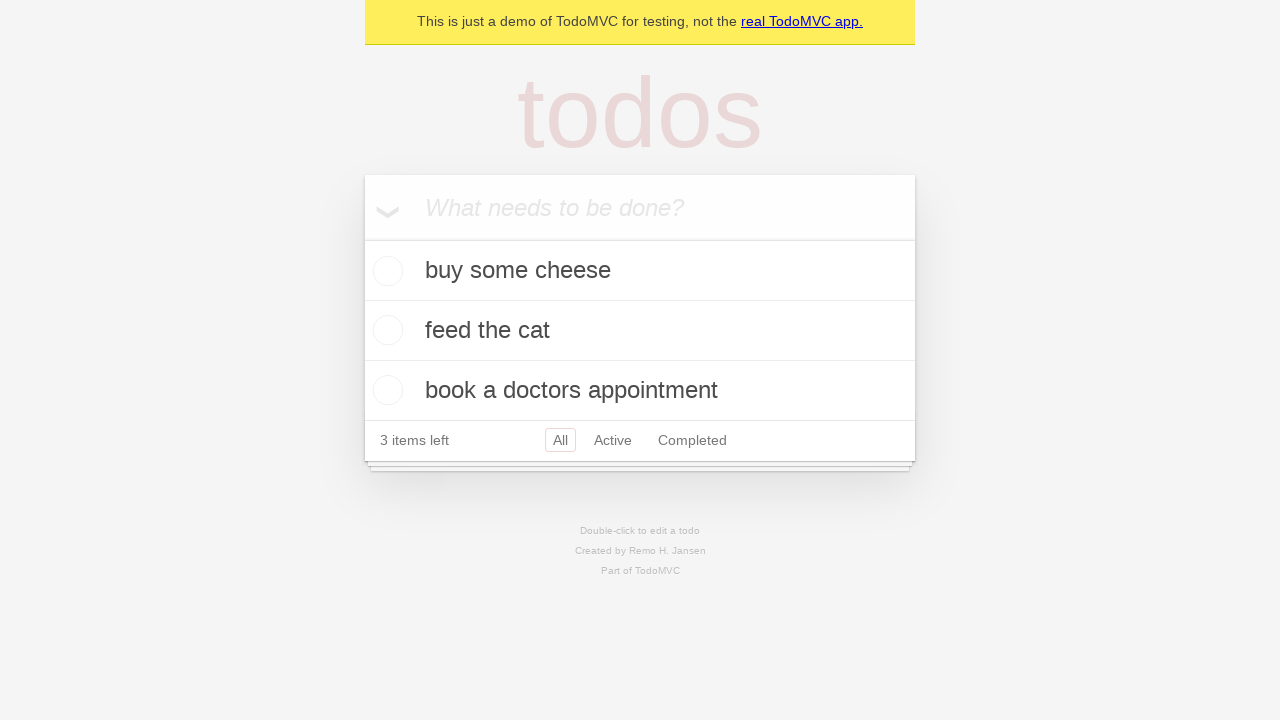

Waited for third todo item to appear
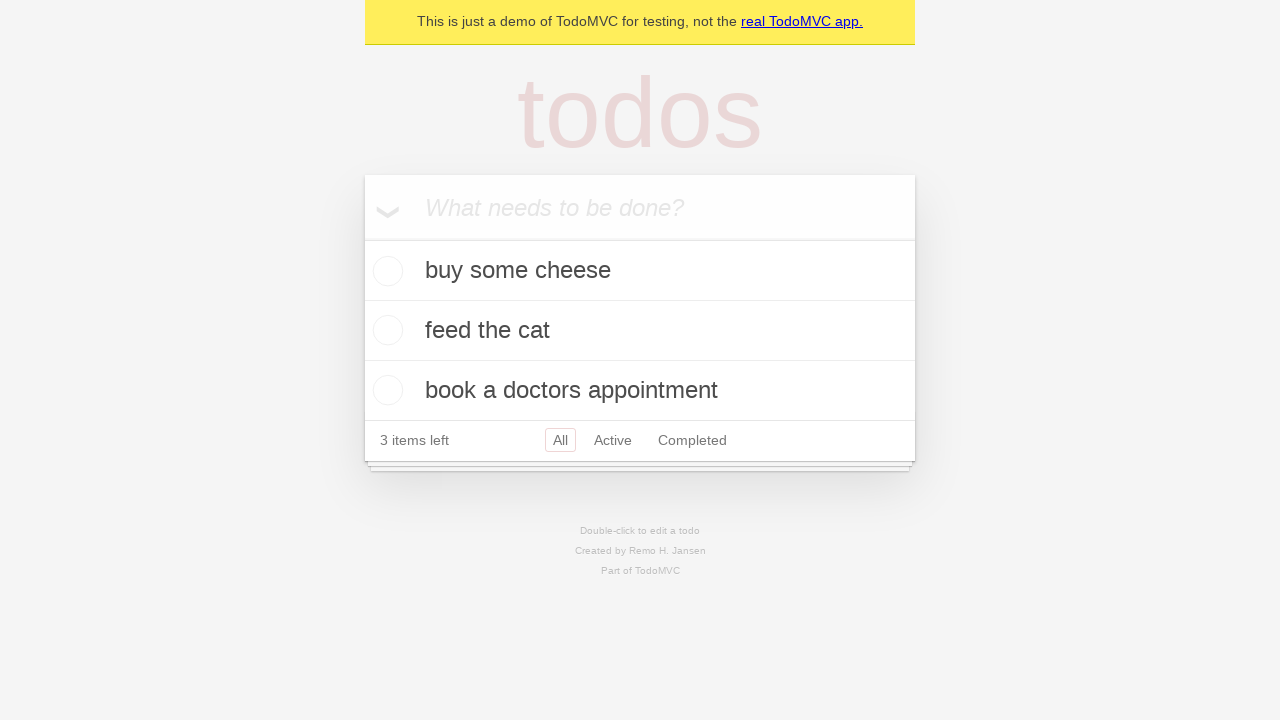

Double-clicked second todo item to enter edit mode at (640, 331) on internal:testid=[data-testid="todo-item"s] >> nth=1
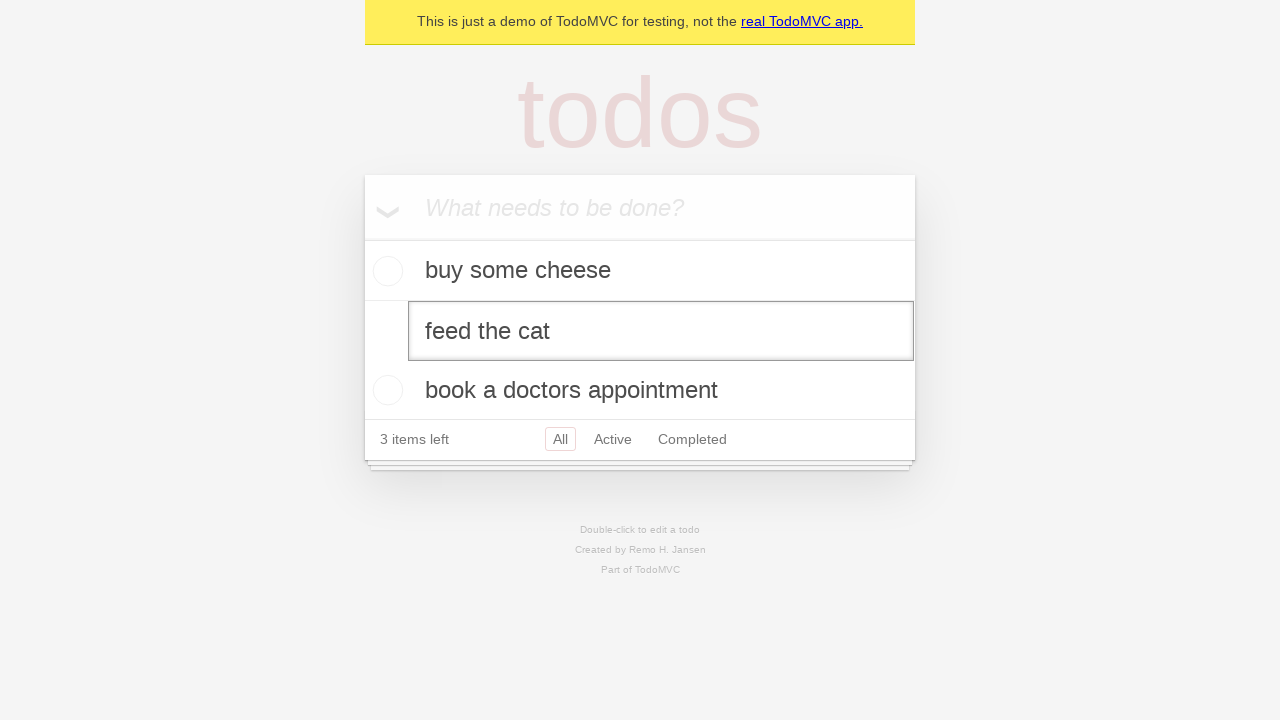

Edit mode textbox appeared for second todo item
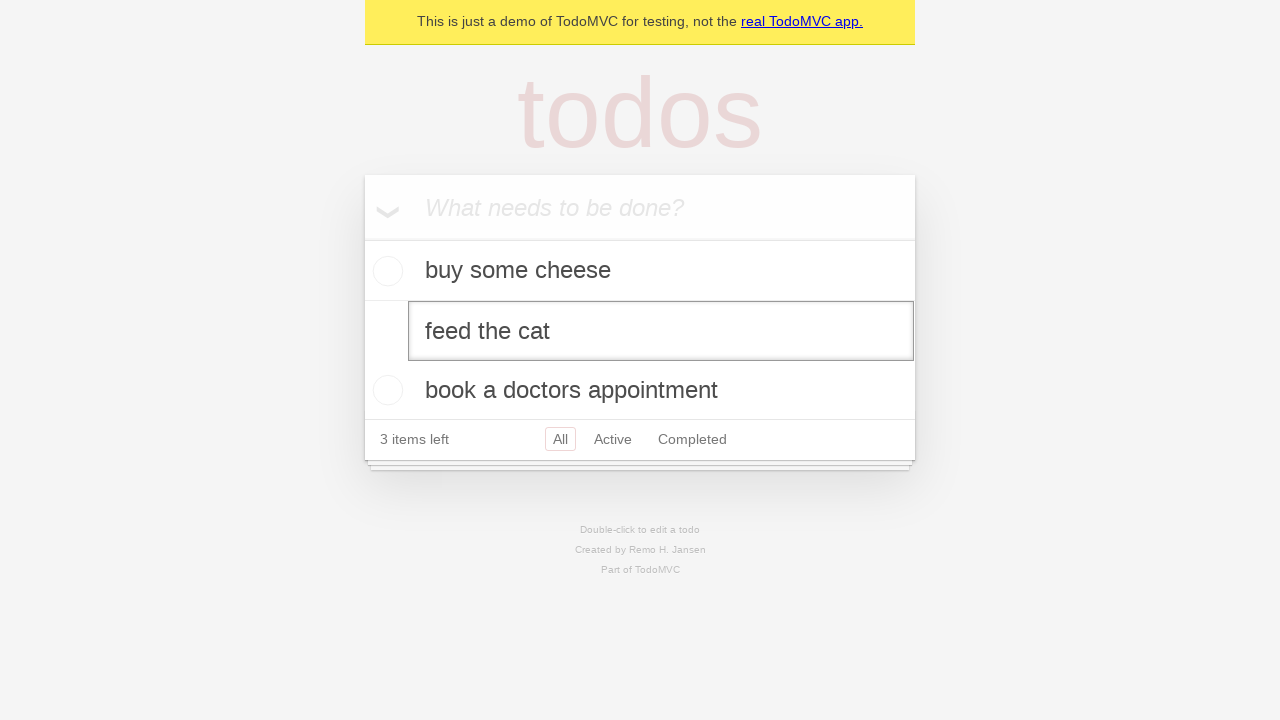

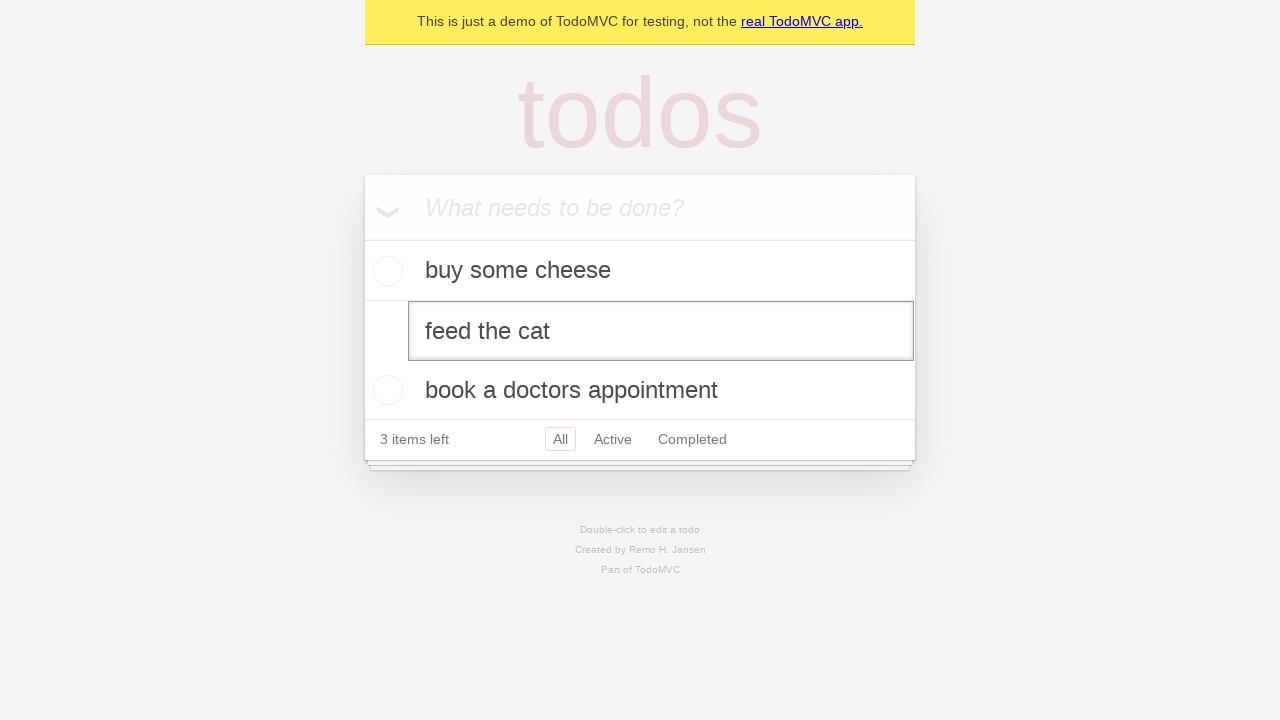